Simple test that navigates to the Zion Clouds website to verify the page loads successfully

Starting URL: https://www.zionclouds.com

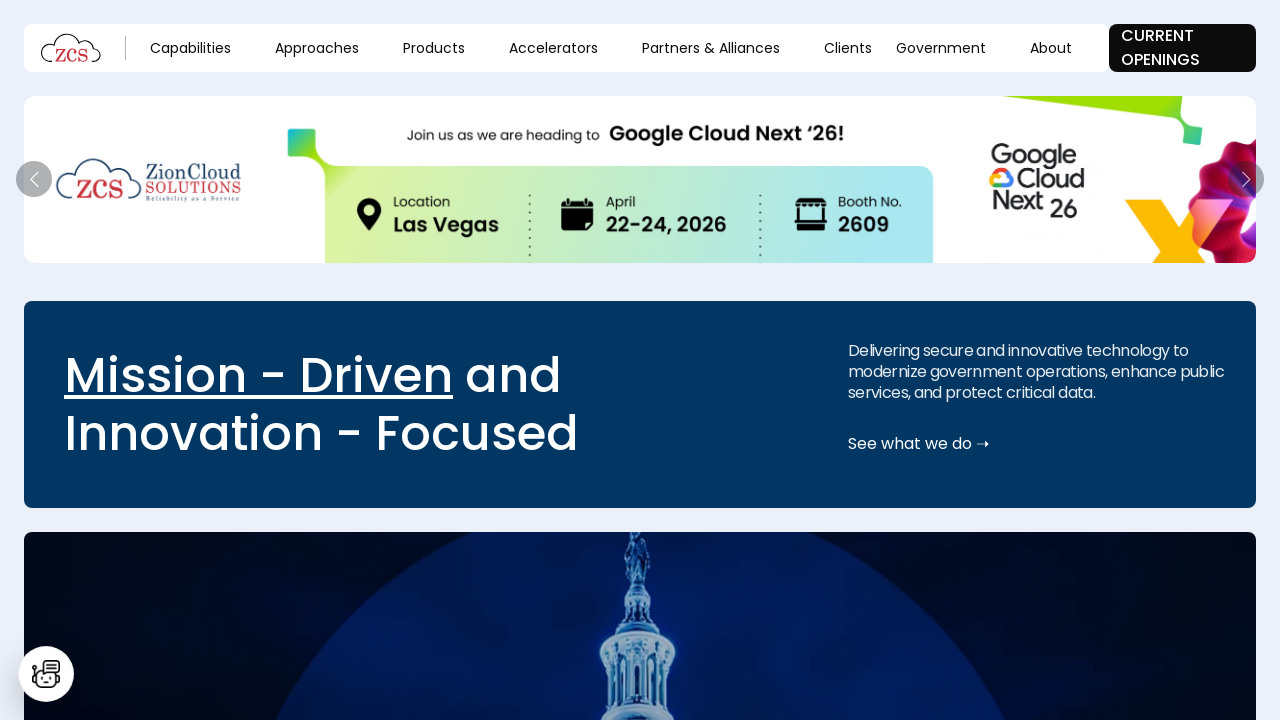

Navigated to https://www.zionclouds.com and verified page loaded successfully
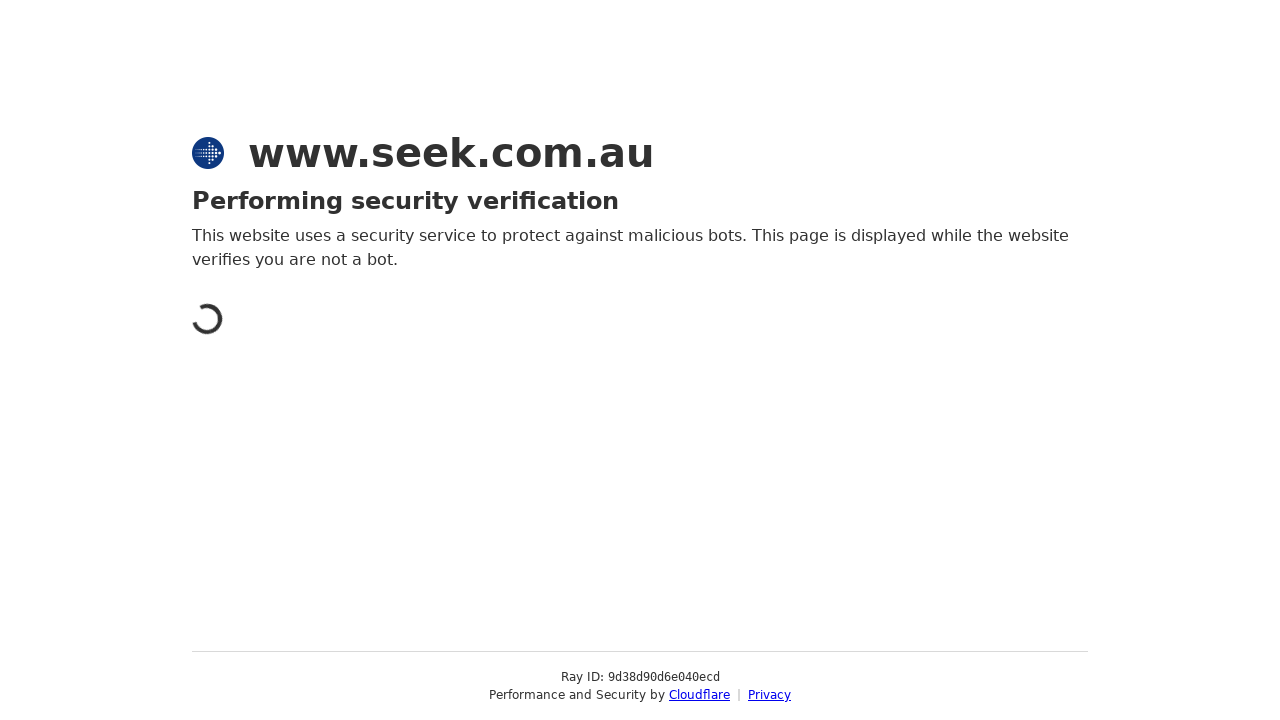

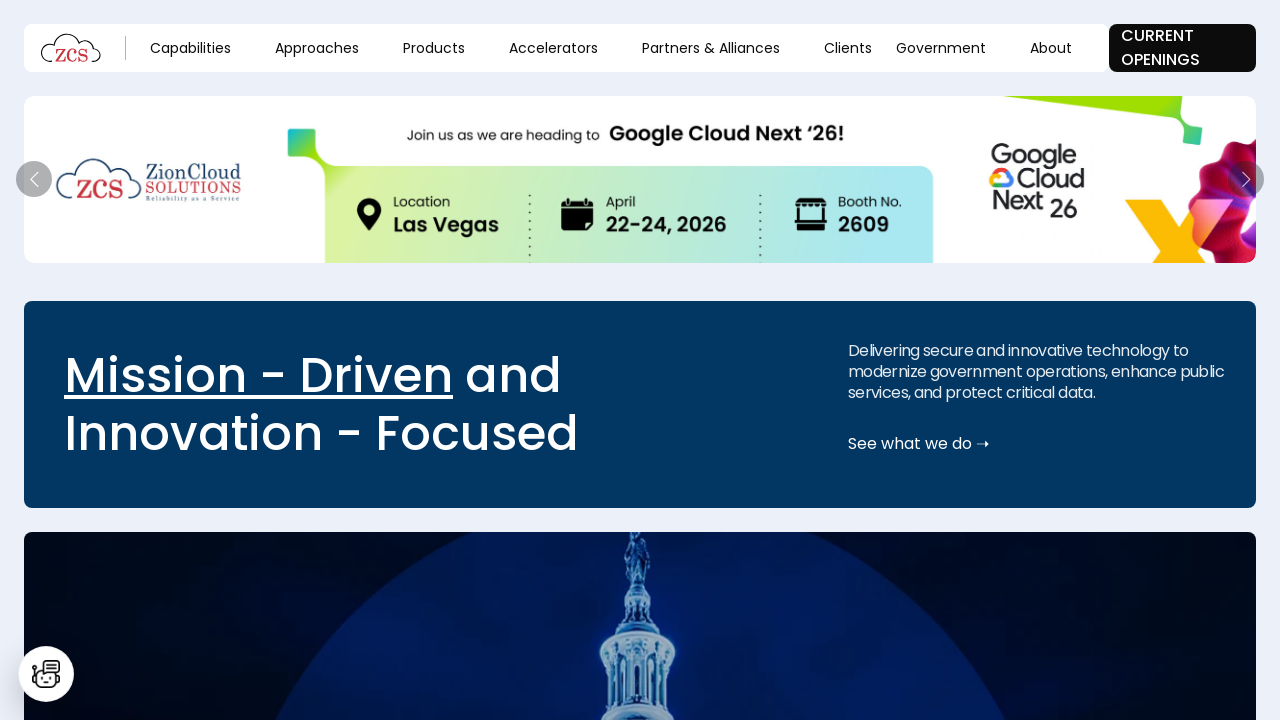